Tests the navigation bar functionality of an e-commerce website by clicking through all main navigation links and dropdown menu items to verify they are clickable and functional.

Starting URL: https://sia0.github.io/Apni-Dukaan/stationery.html

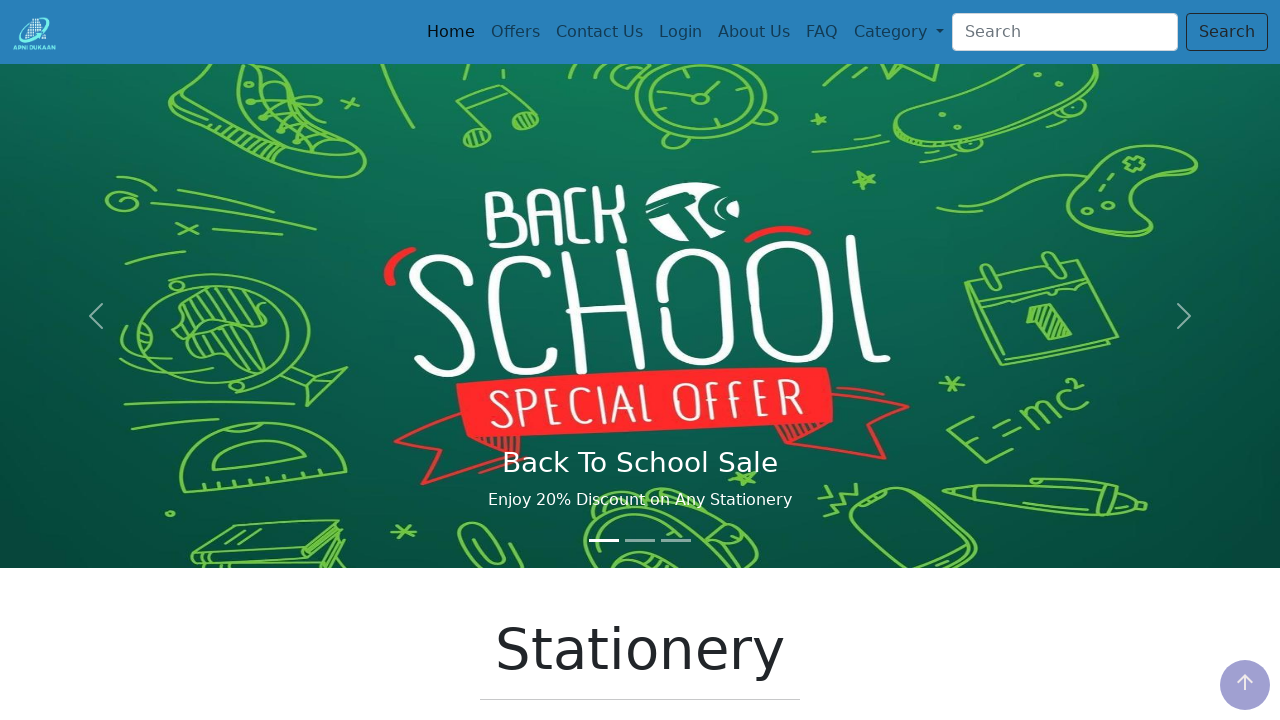

Set viewport size to 1296x705
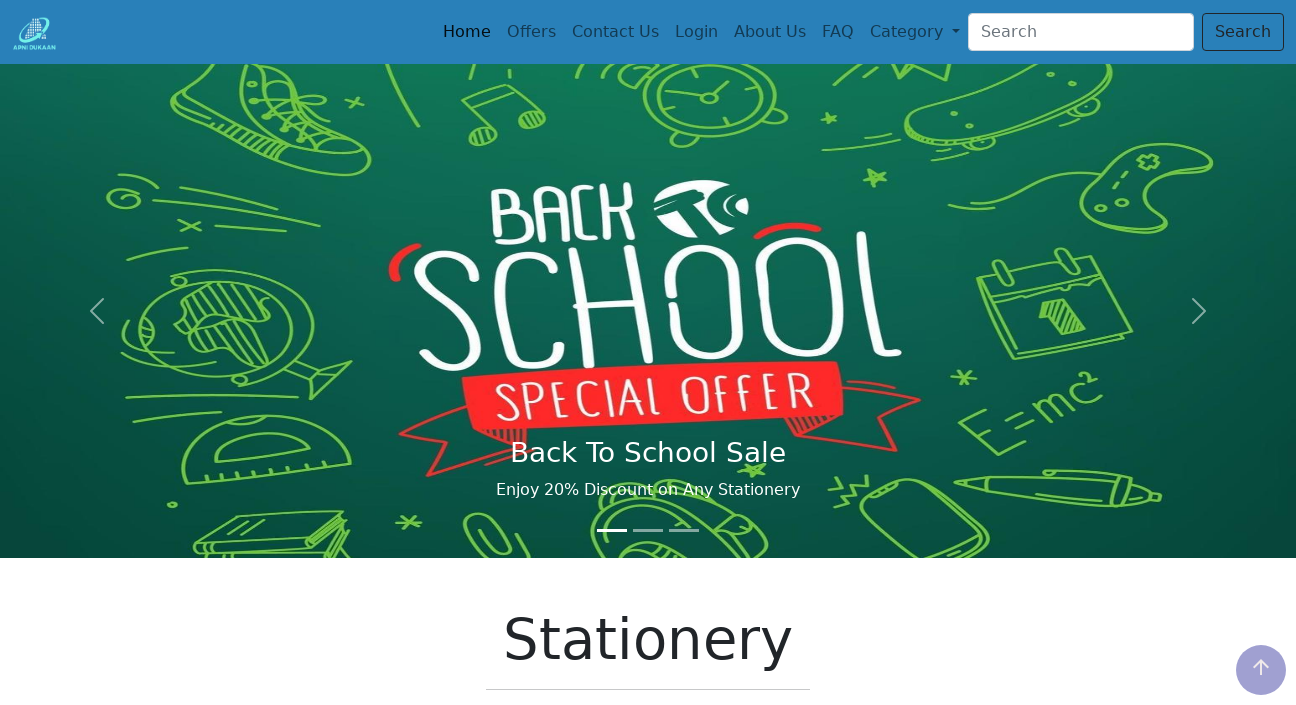

Clicked Home navigation link at (467, 32) on text=Home
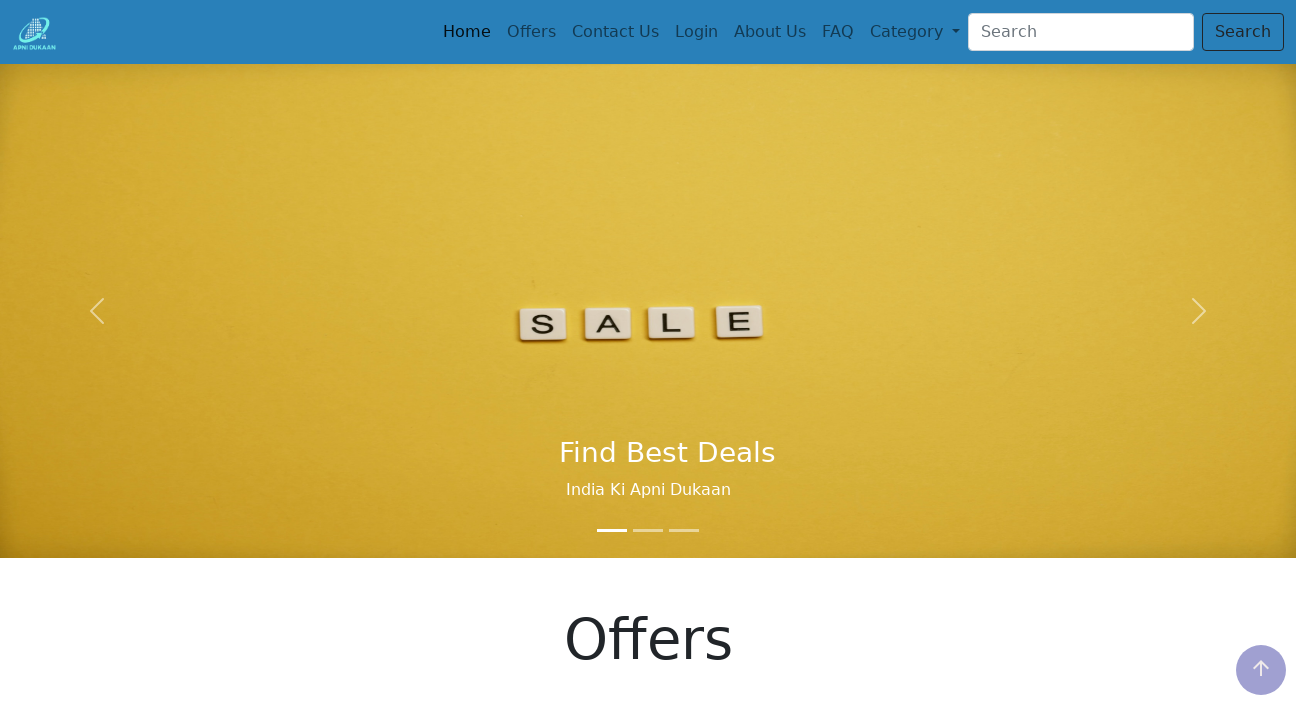

Navigated back to stationery page
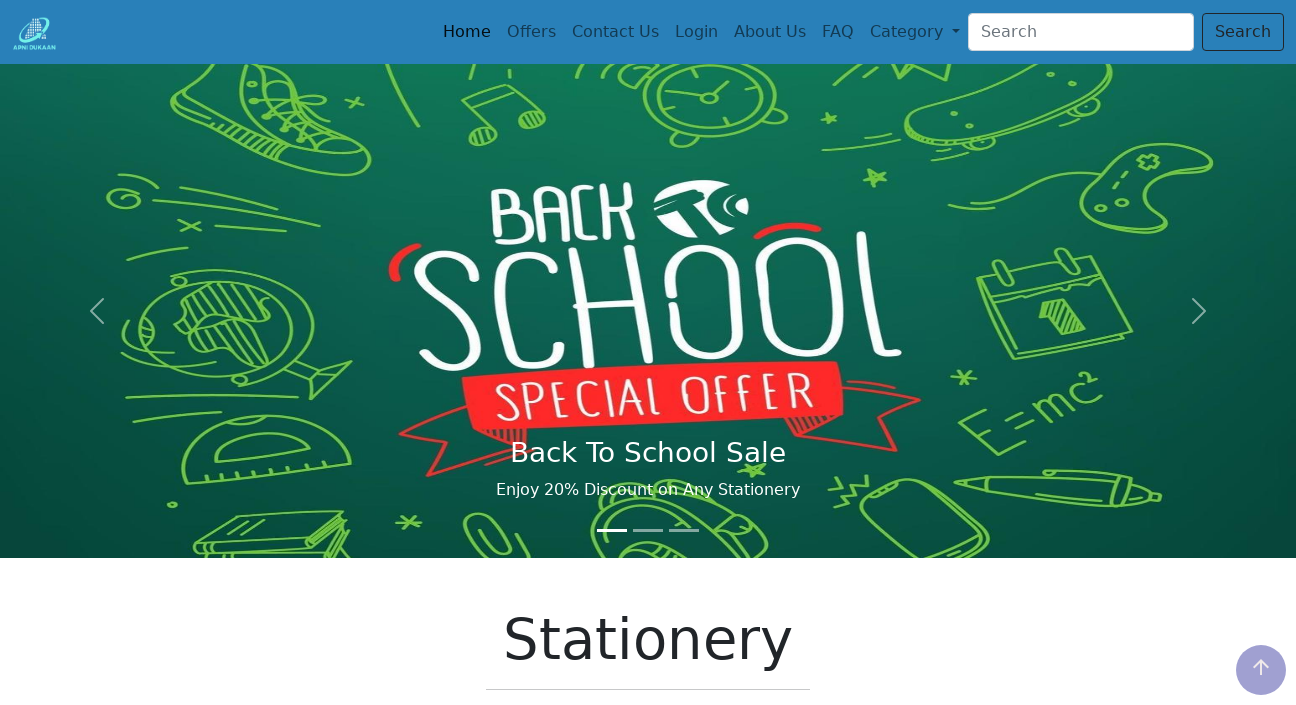

Clicked Offers navigation link at (531, 32) on text=Offers
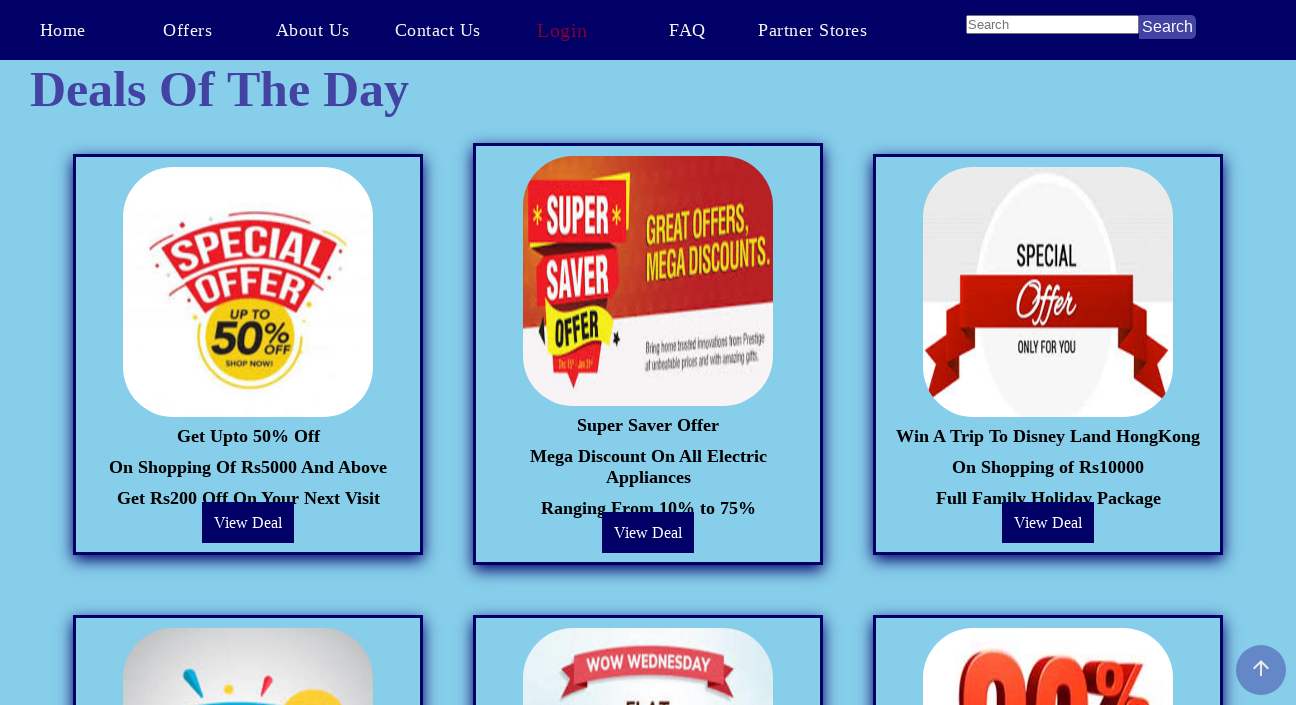

Navigated back to stationery page
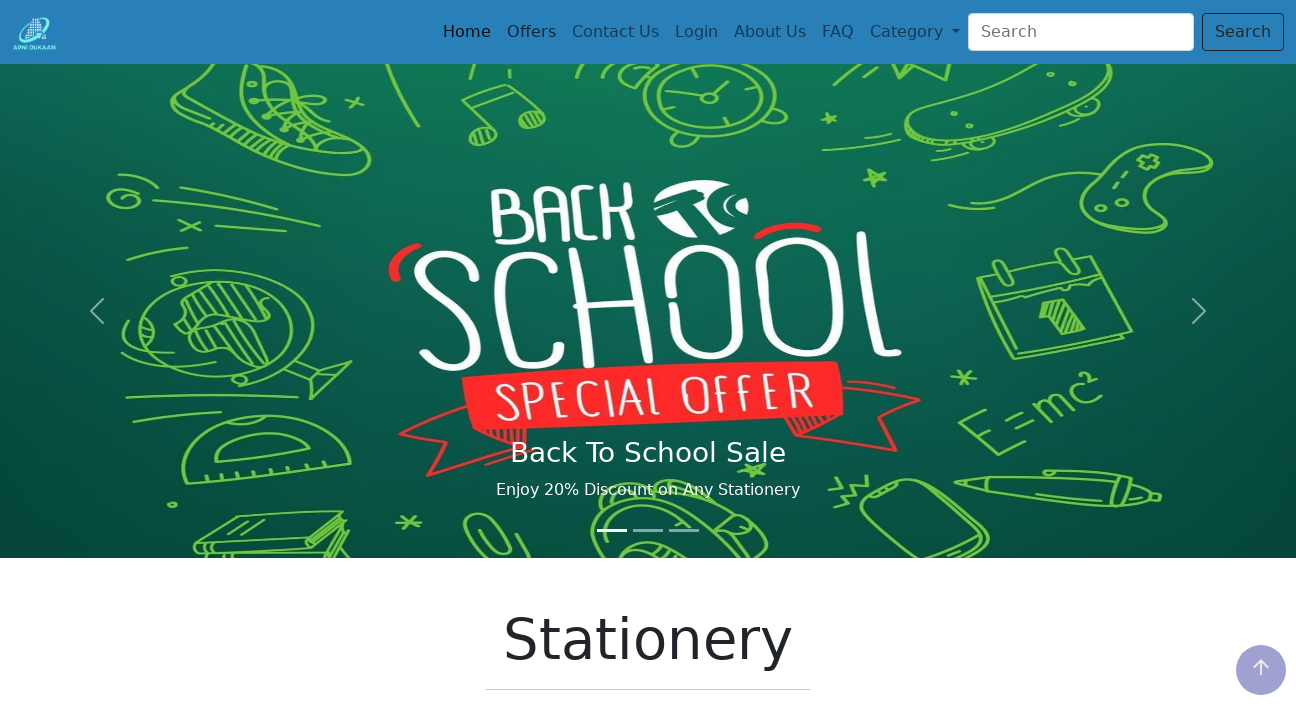

Clicked third navigation item at (615, 32) on .nav-item:nth-child(3) > .nav-link
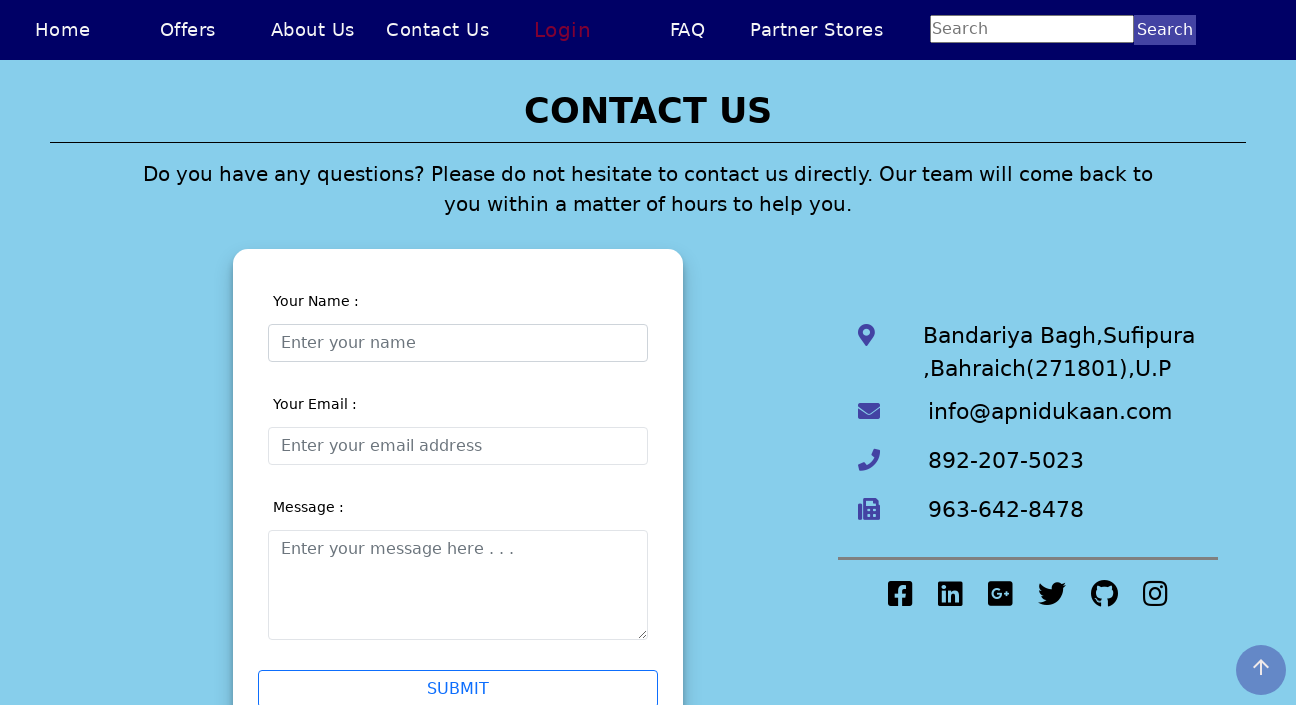

Navigated back to stationery page
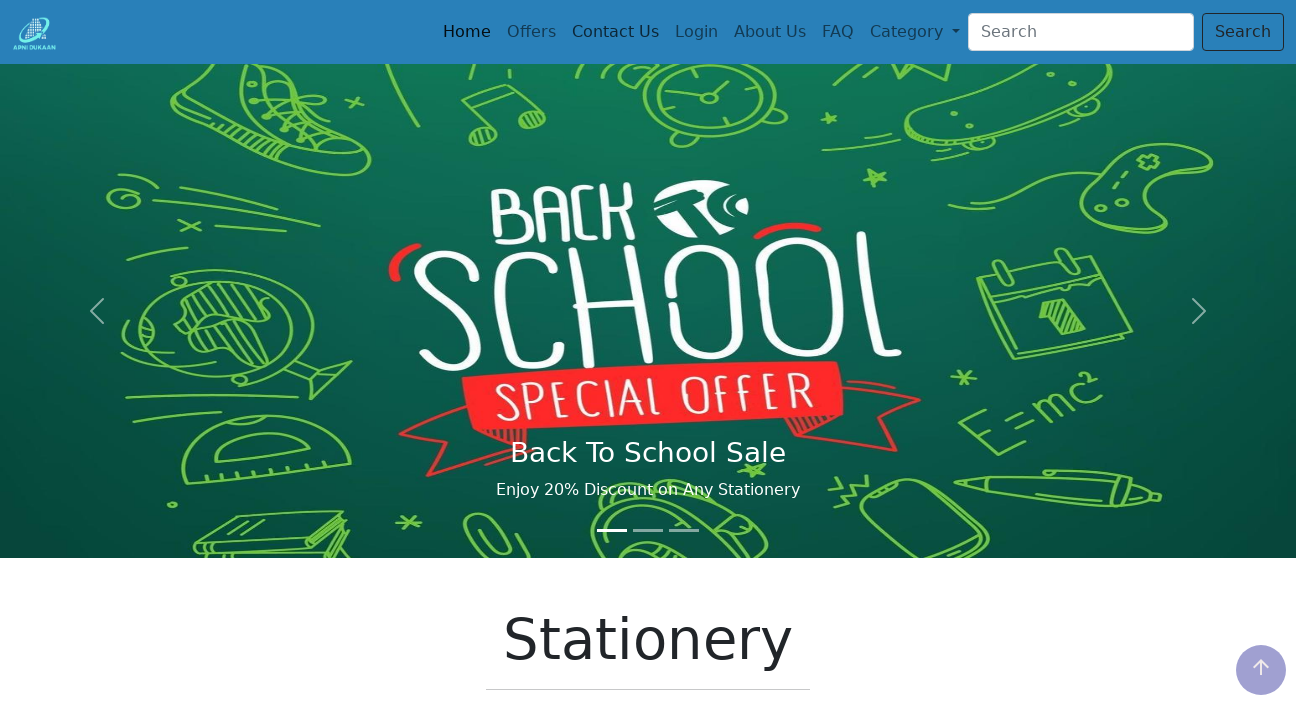

Clicked Login navigation link at (696, 32) on text=Login
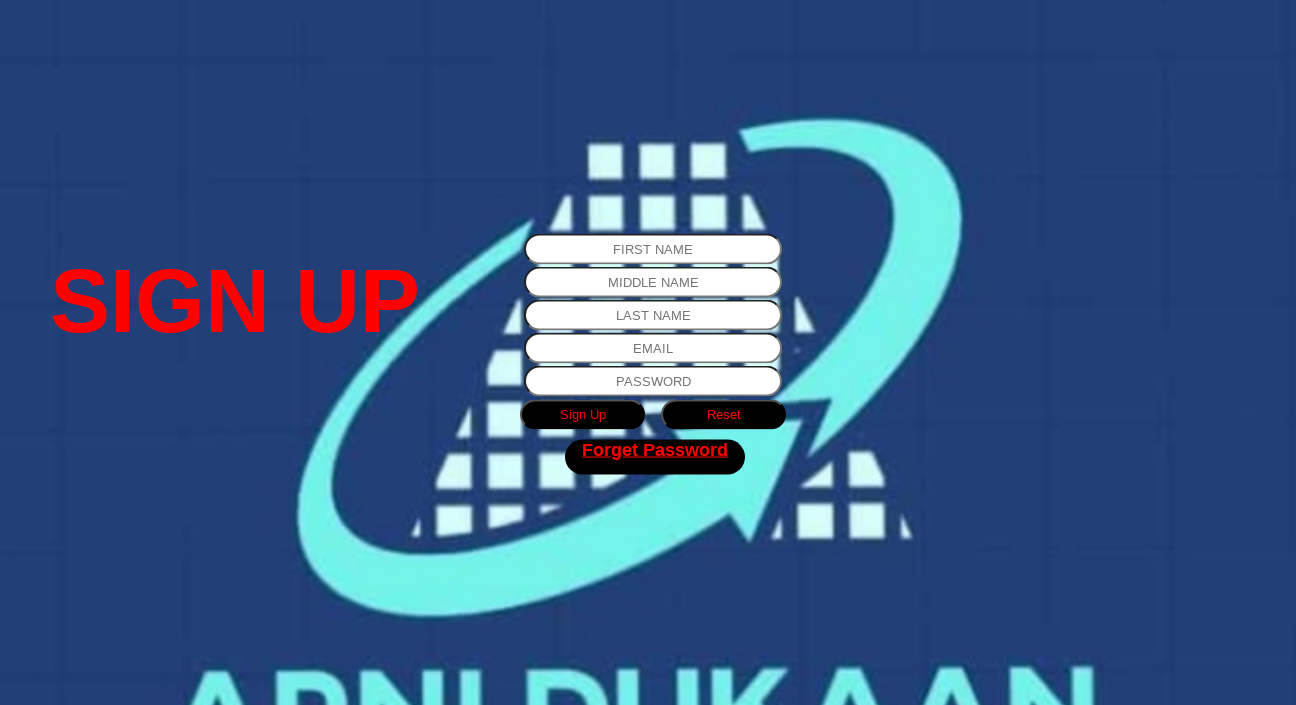

Navigated back to stationery page
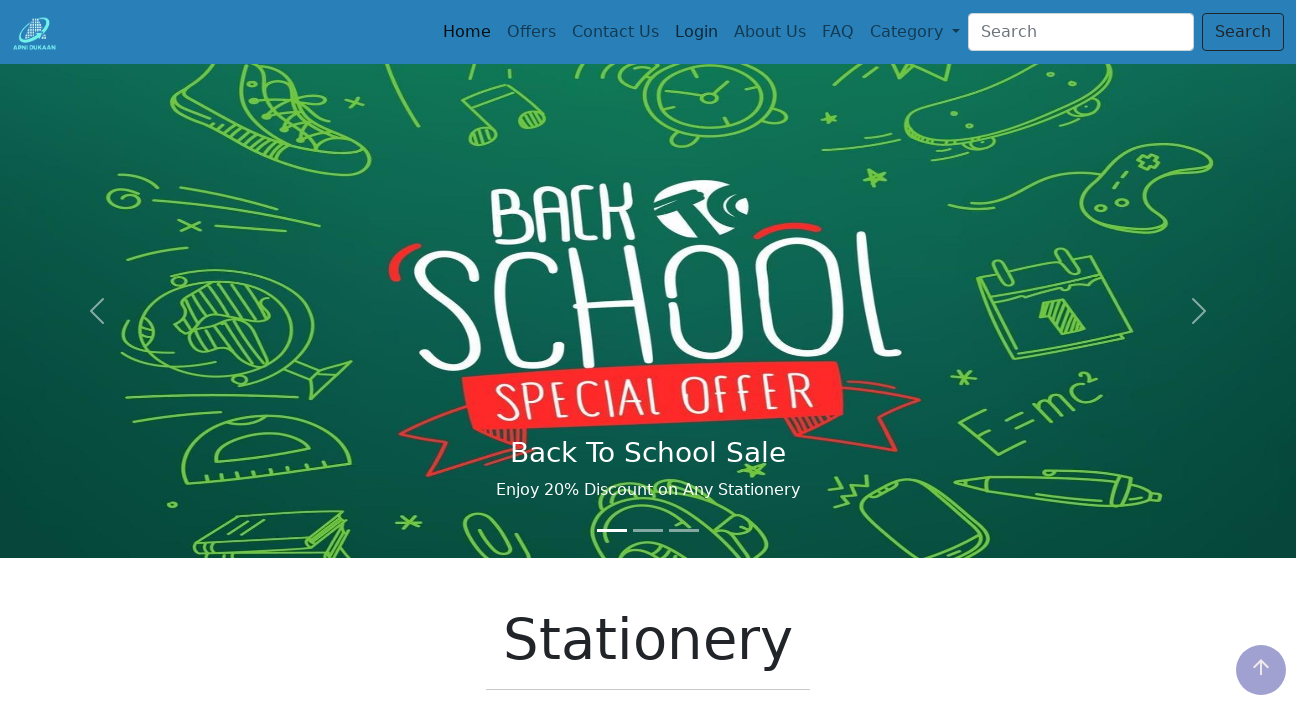

Clicked fifth navigation item at (770, 32) on .nav-item:nth-child(5) > .nav-link
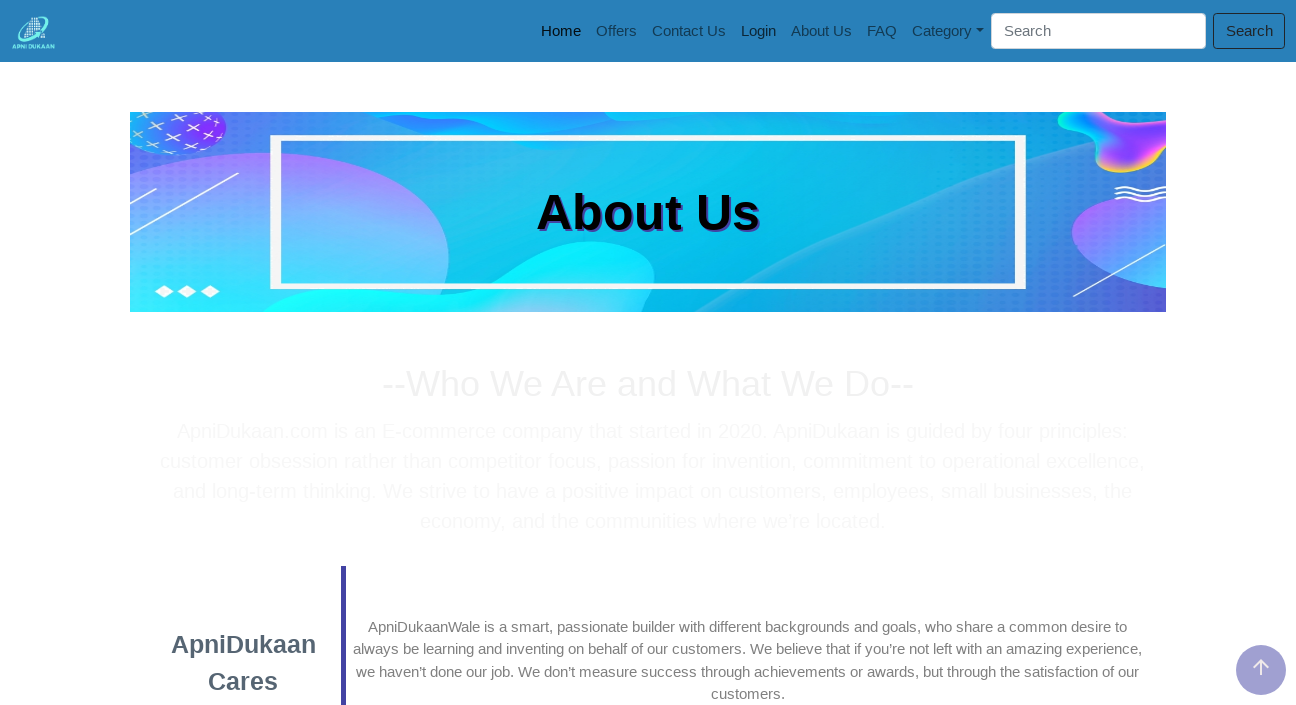

Navigated back to stationery page
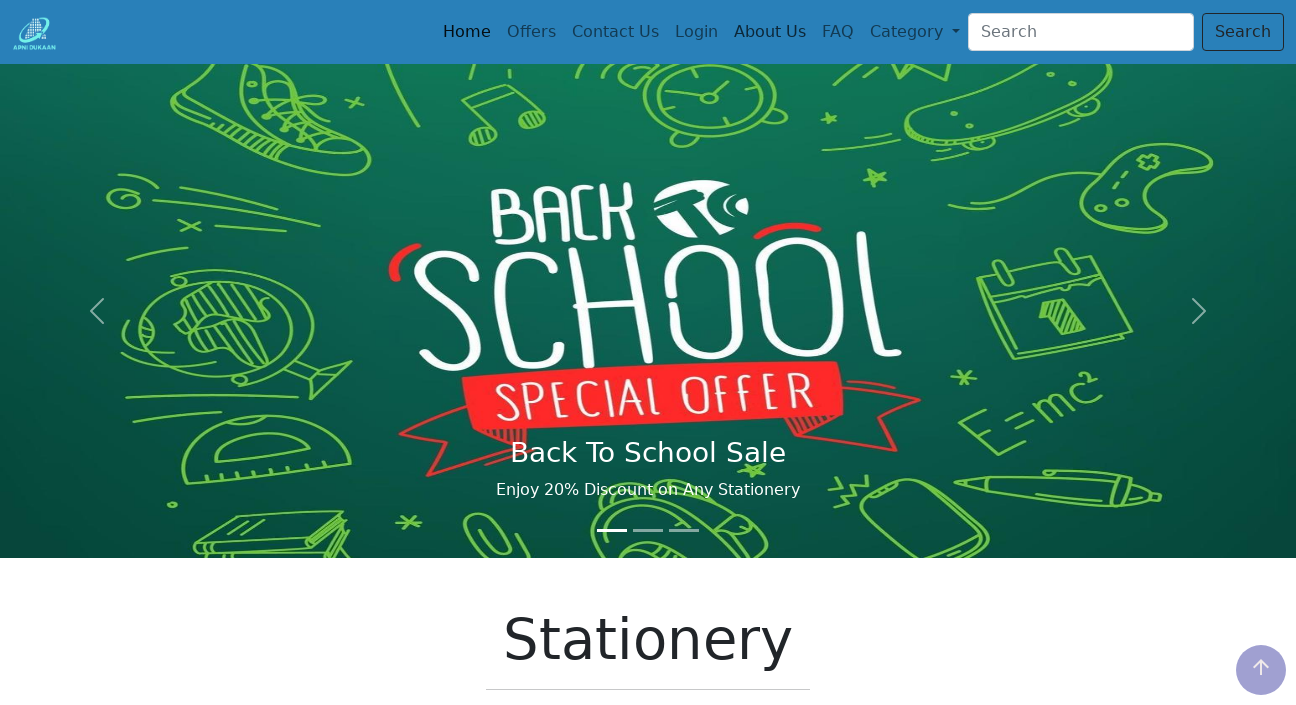

Clicked FAQ navigation link at (838, 32) on text=FAQ
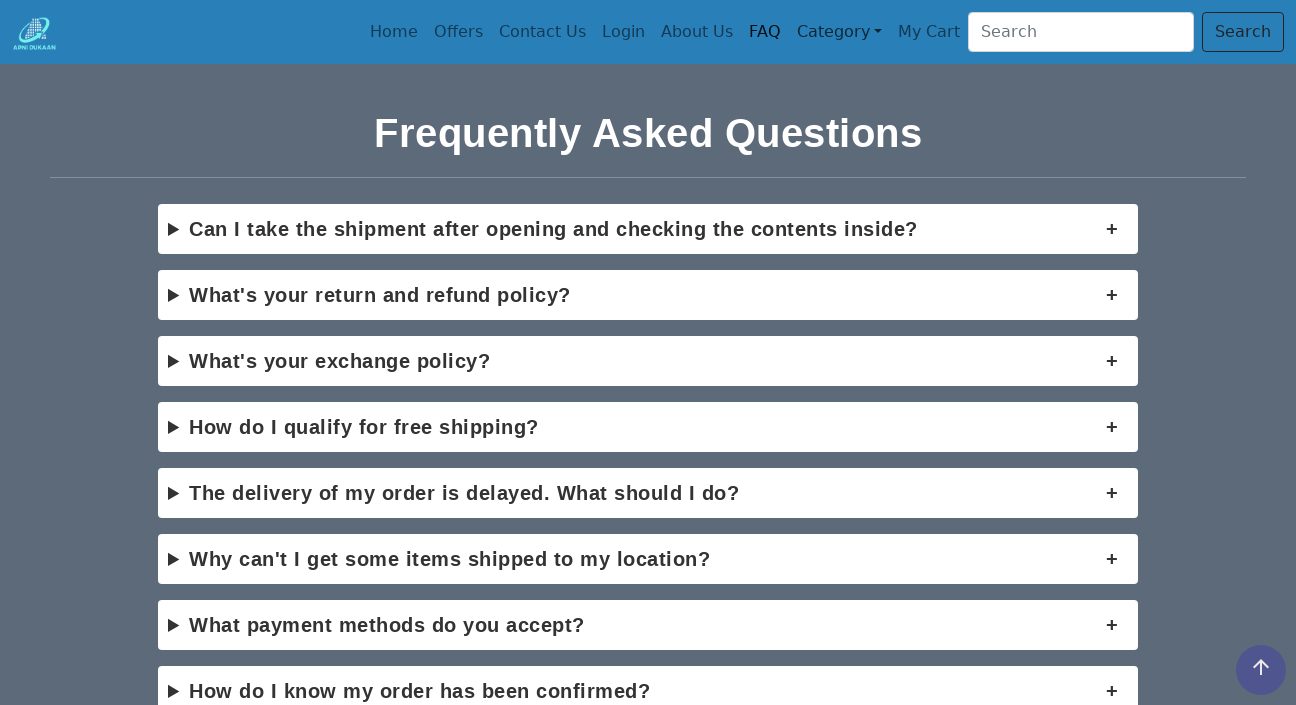

Navigated back to stationery page
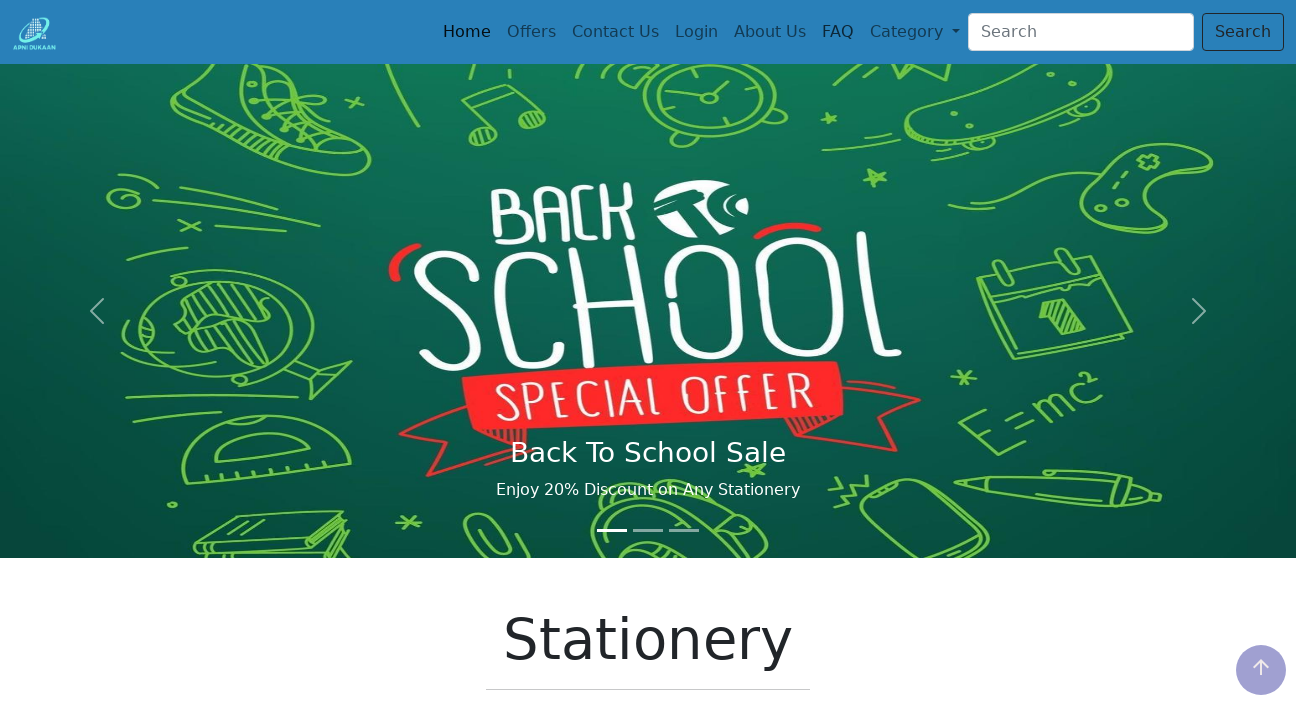

Clicked dropdown menu button at (915, 32) on #navbarDropdown
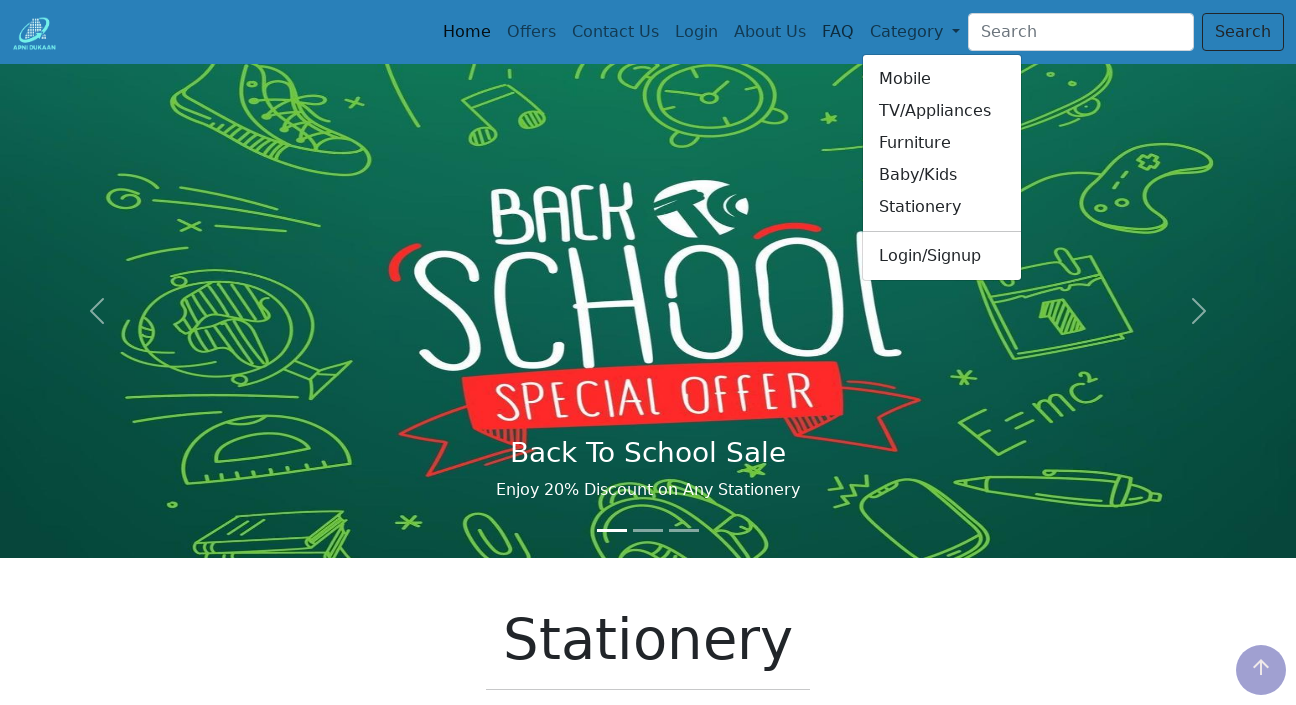

Selected Mobile from dropdown menu at (942, 79) on text=Mobile
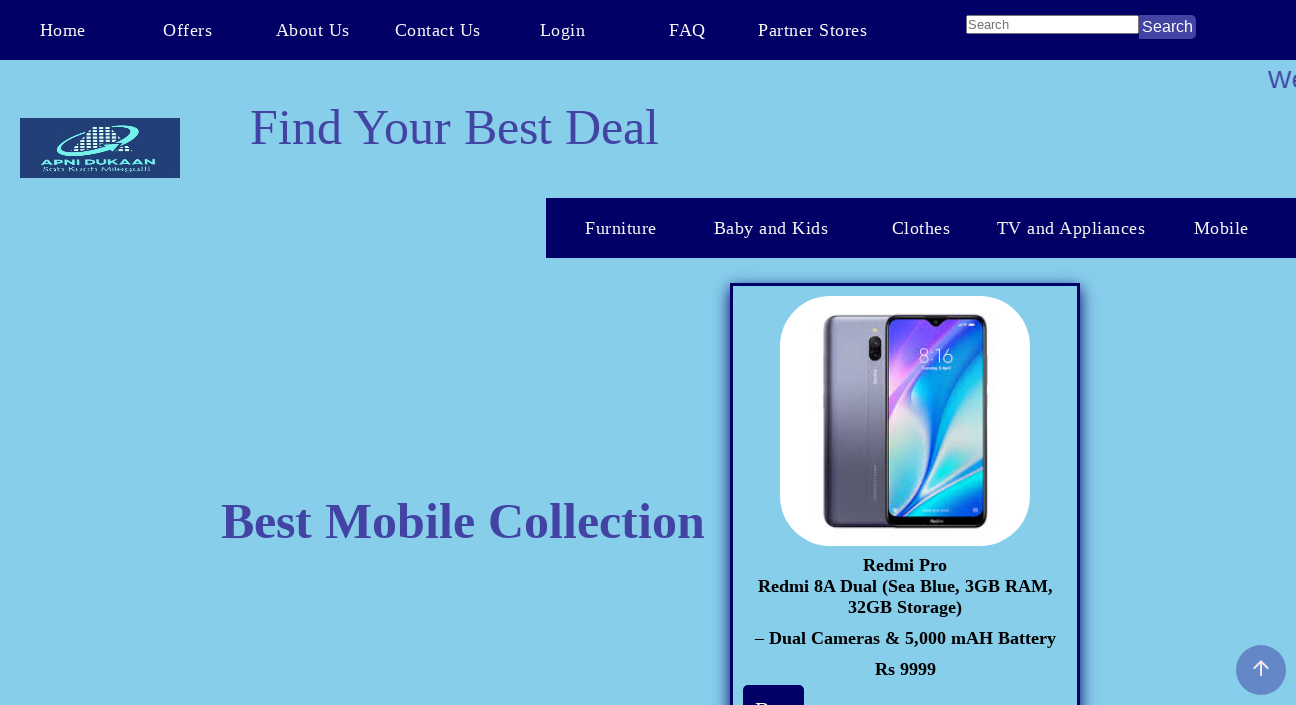

Navigated back to stationery page
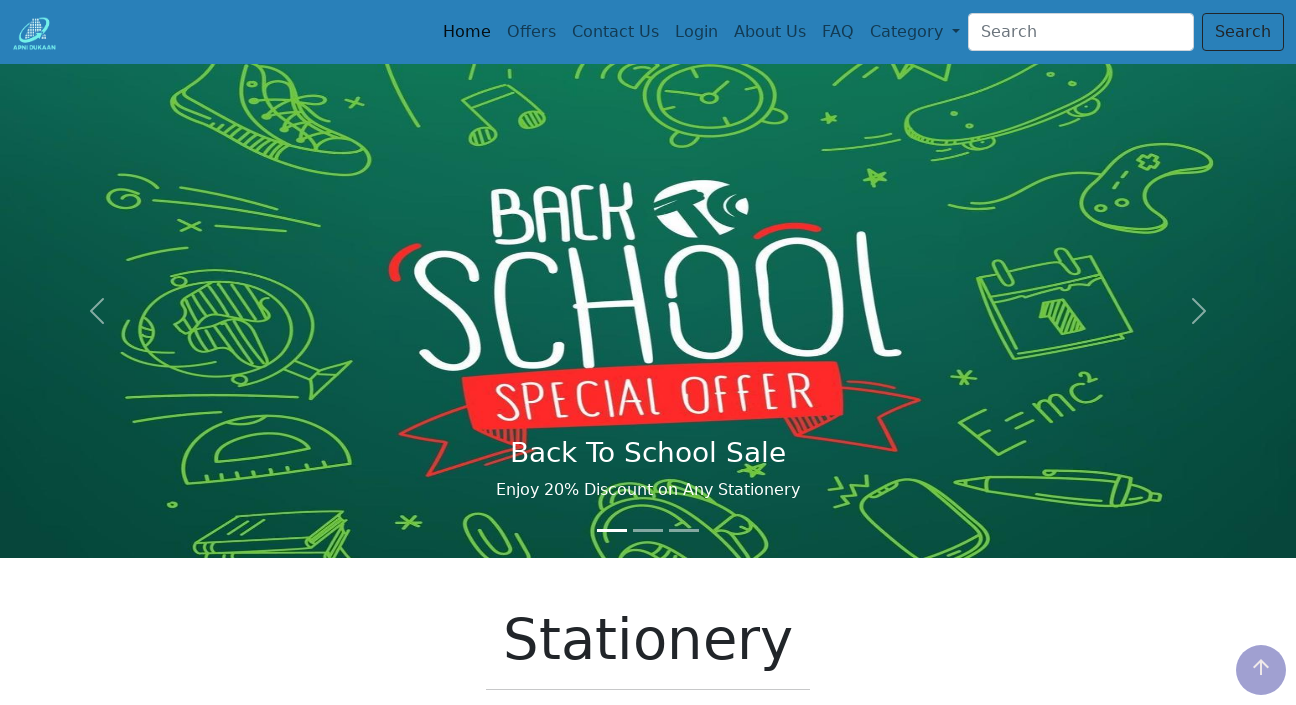

Clicked dropdown menu button at (915, 32) on #navbarDropdown
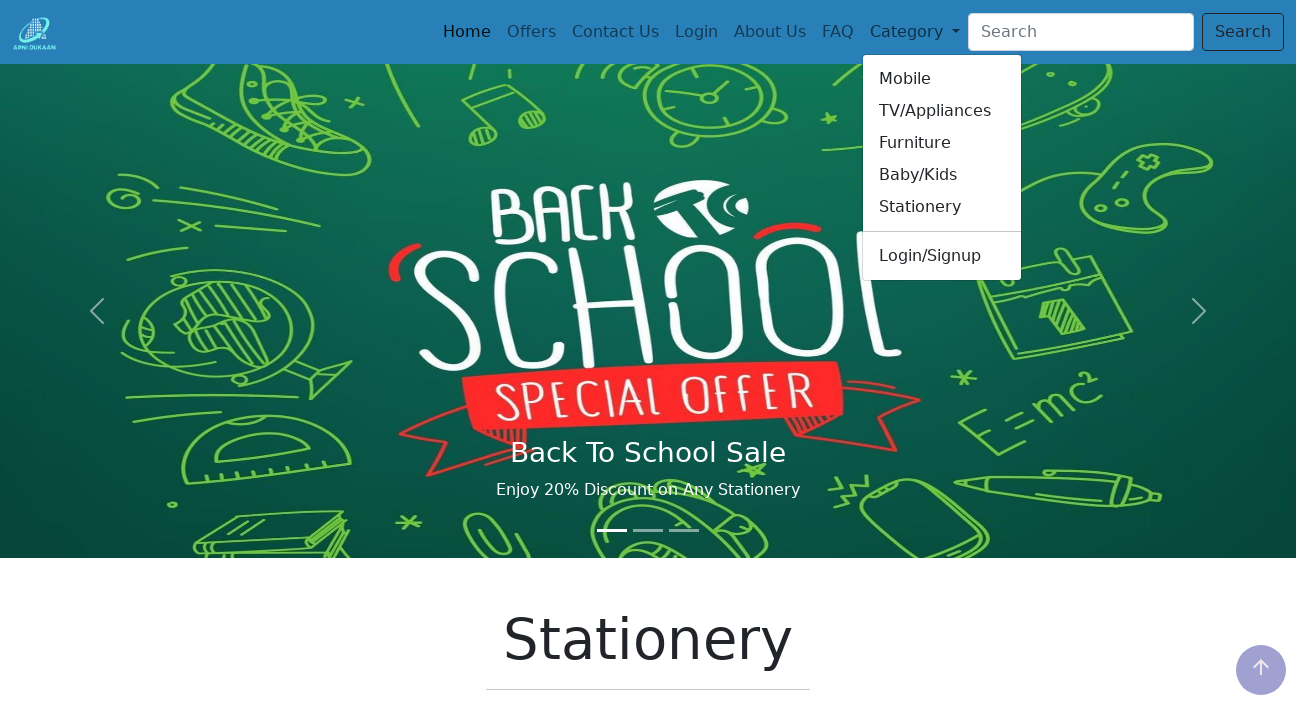

Selected TV/Appliances from dropdown menu at (942, 111) on text=TV/Appliances
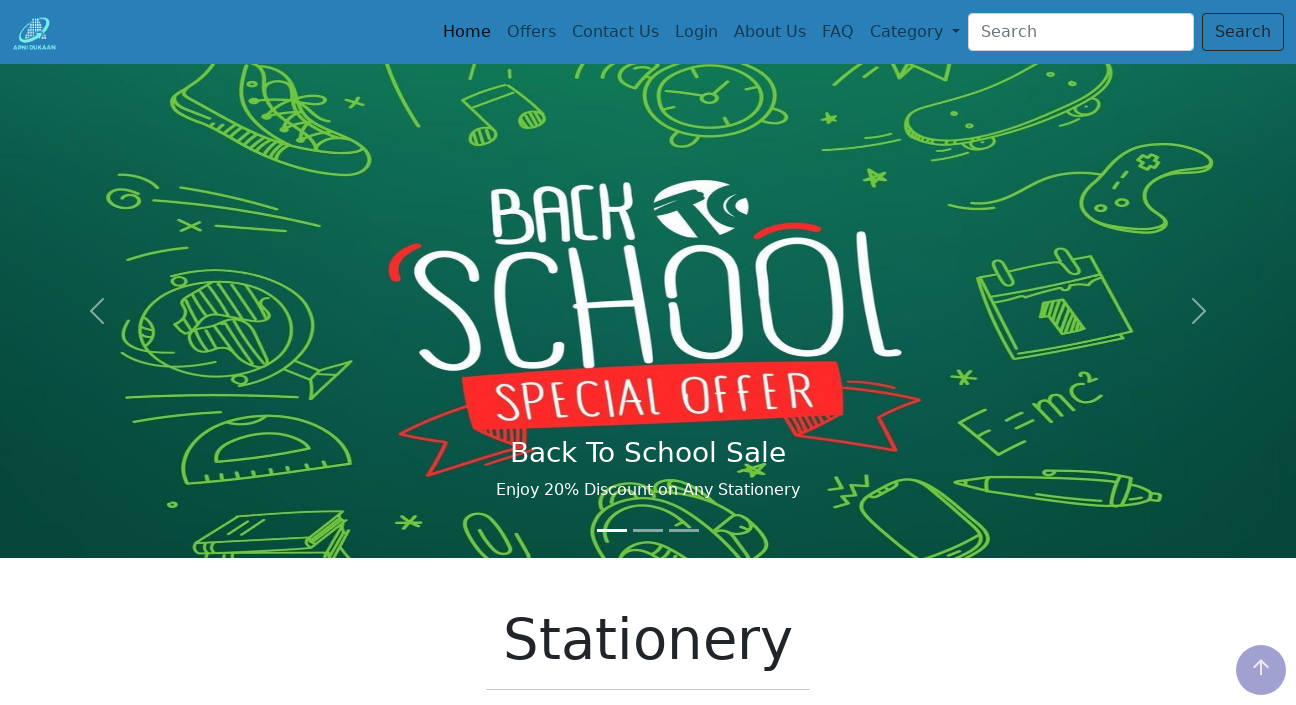

Navigated back to stationery page
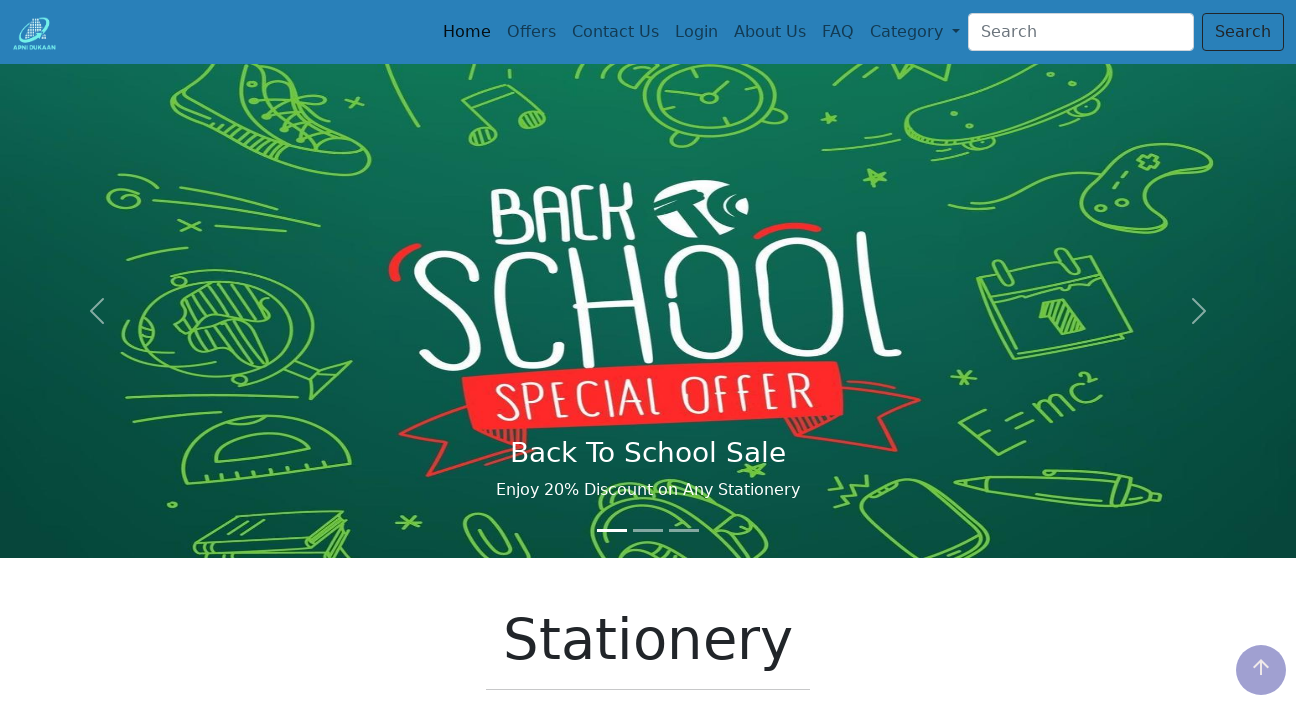

Clicked dropdown menu button at (915, 32) on #navbarDropdown
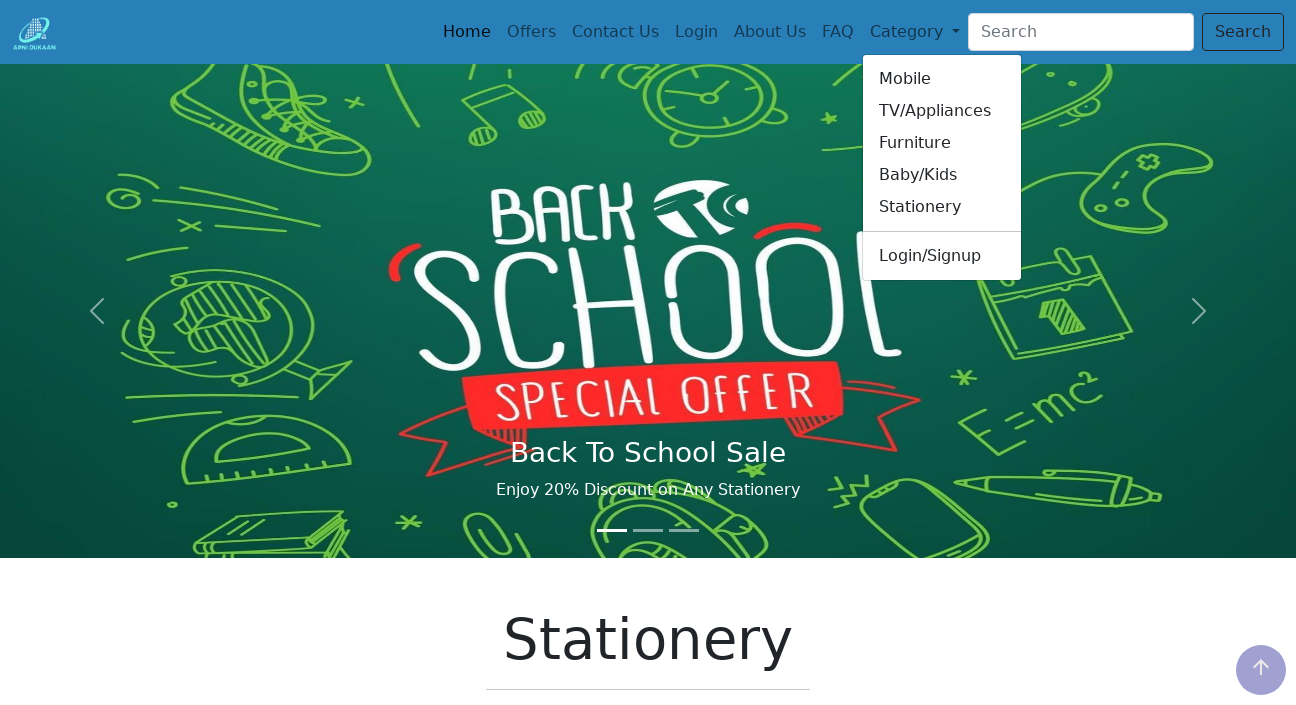

Selected Furniture from dropdown menu at (942, 143) on text=Furniture
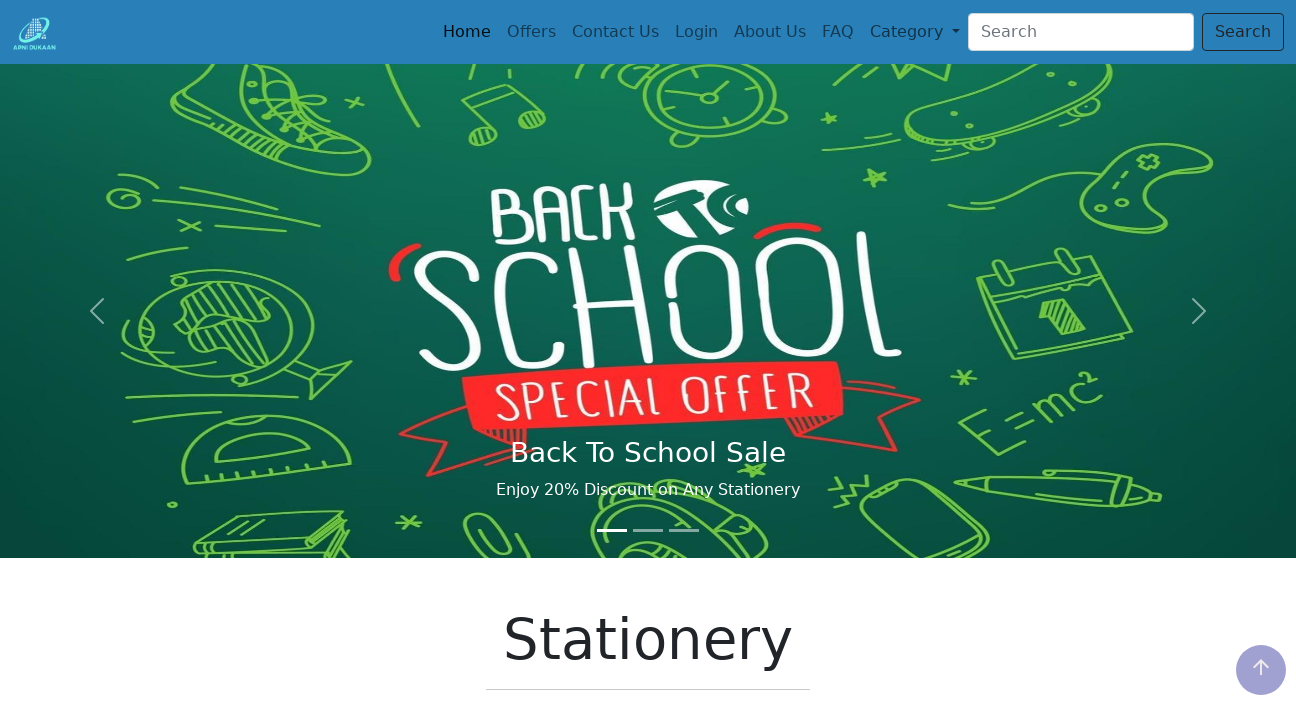

Navigated back to stationery page
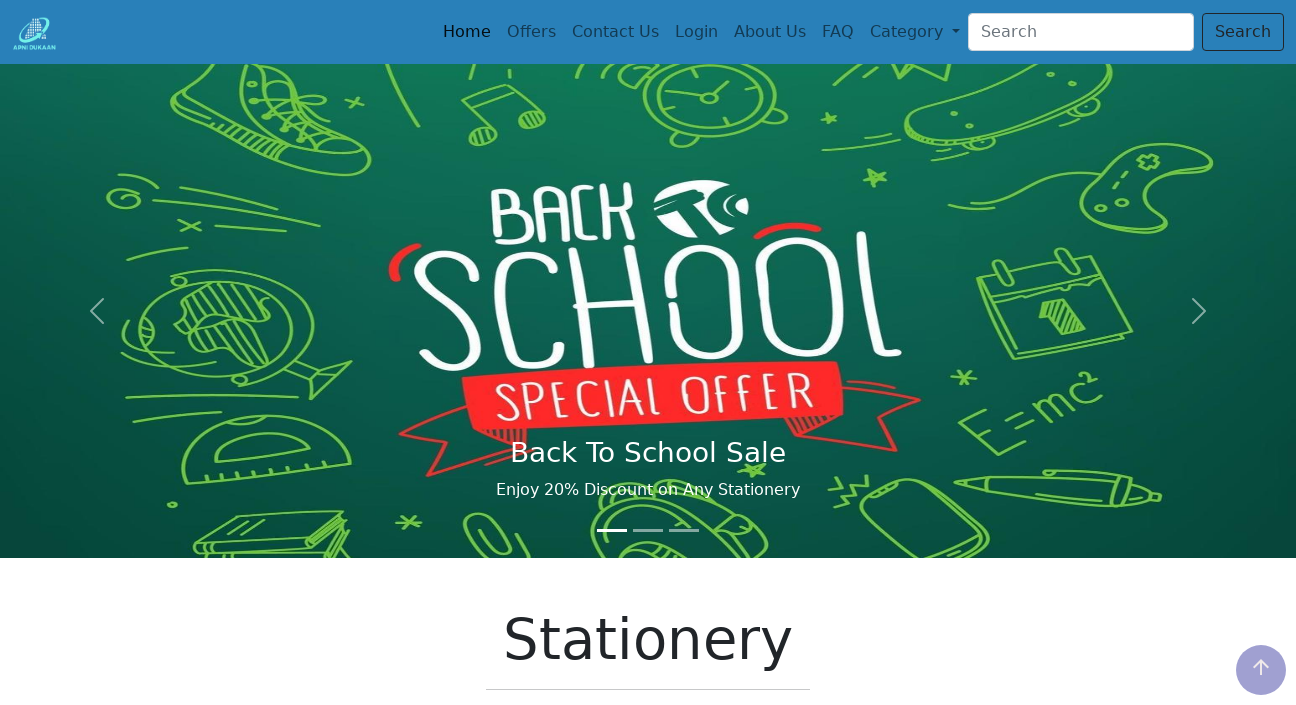

Clicked dropdown menu button at (915, 32) on #navbarDropdown
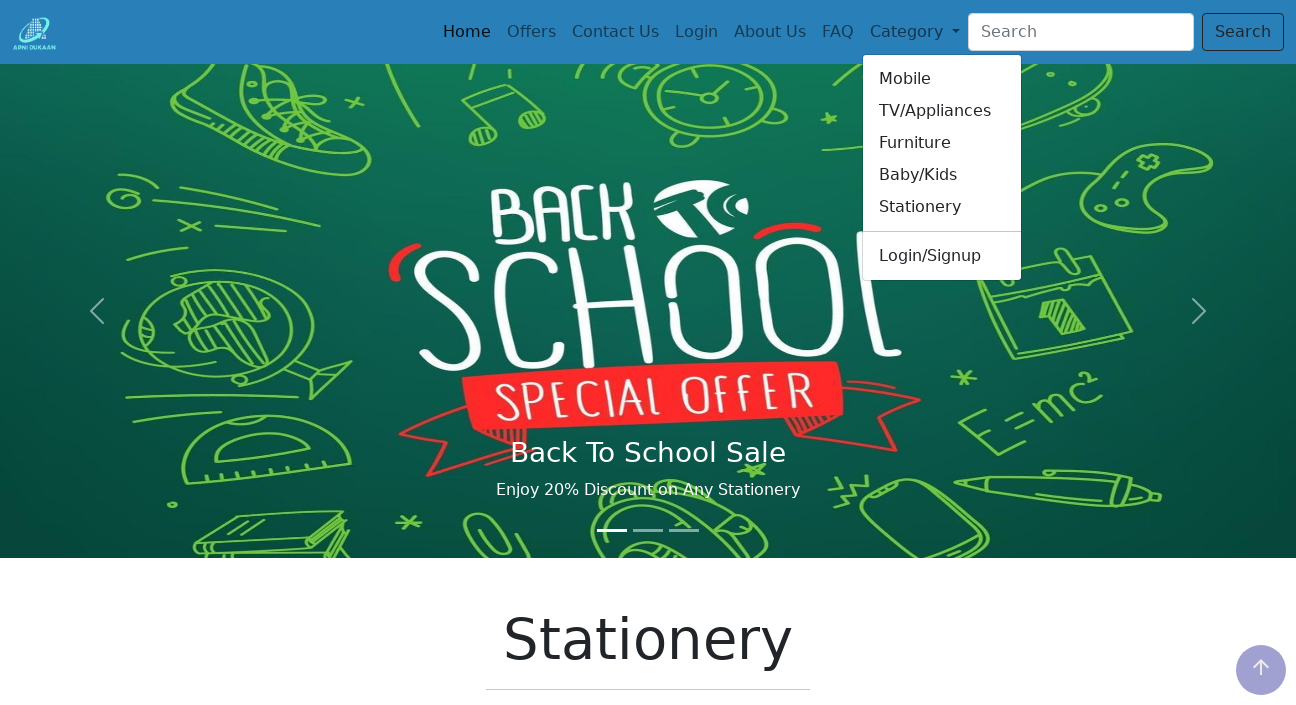

Selected Baby/Kids from dropdown menu at (942, 175) on text=Baby/Kids
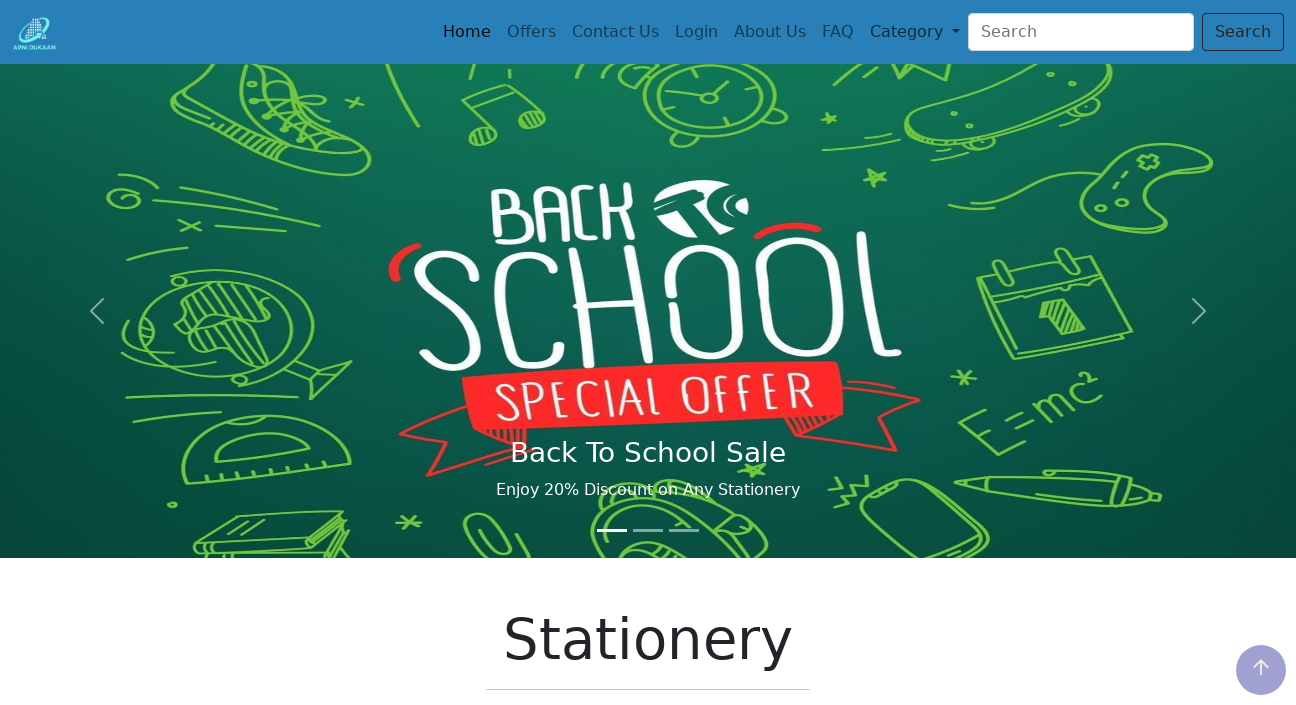

Navigated back to stationery page
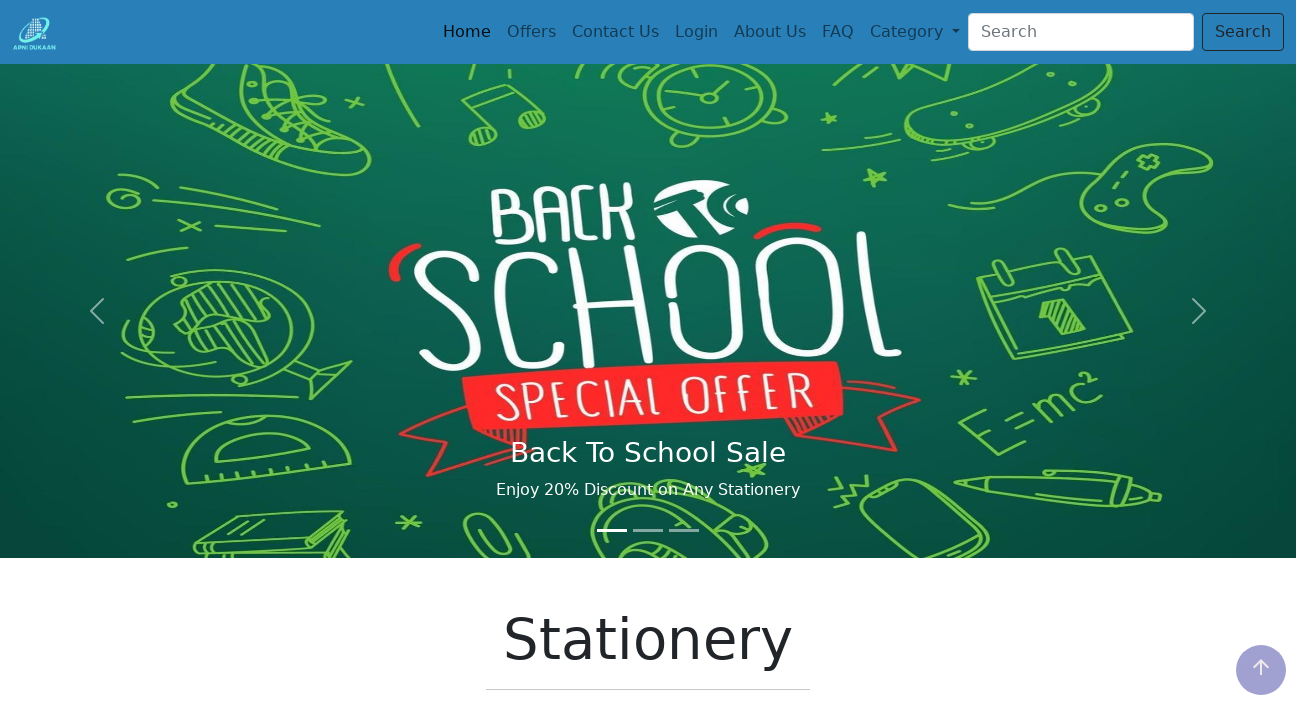

Clicked dropdown menu button at (915, 32) on #navbarDropdown
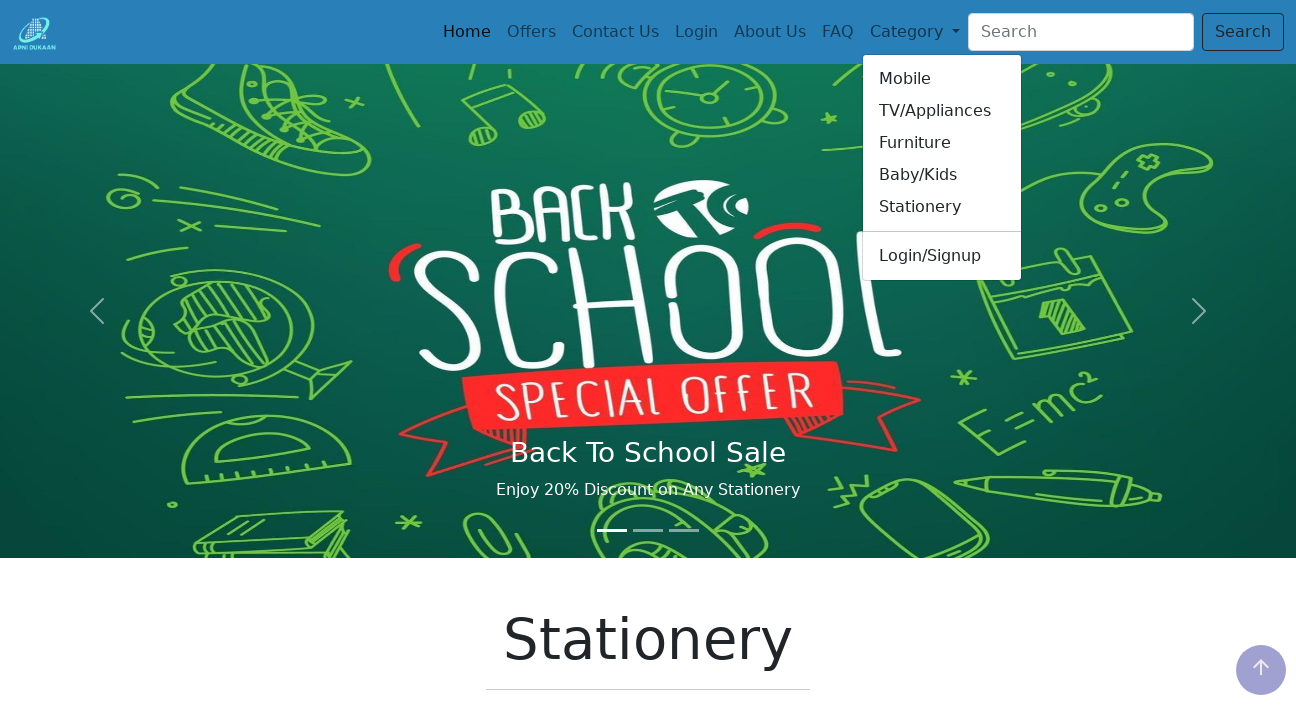

Selected Login/Signup from dropdown menu at (942, 256) on text=Login/Signup
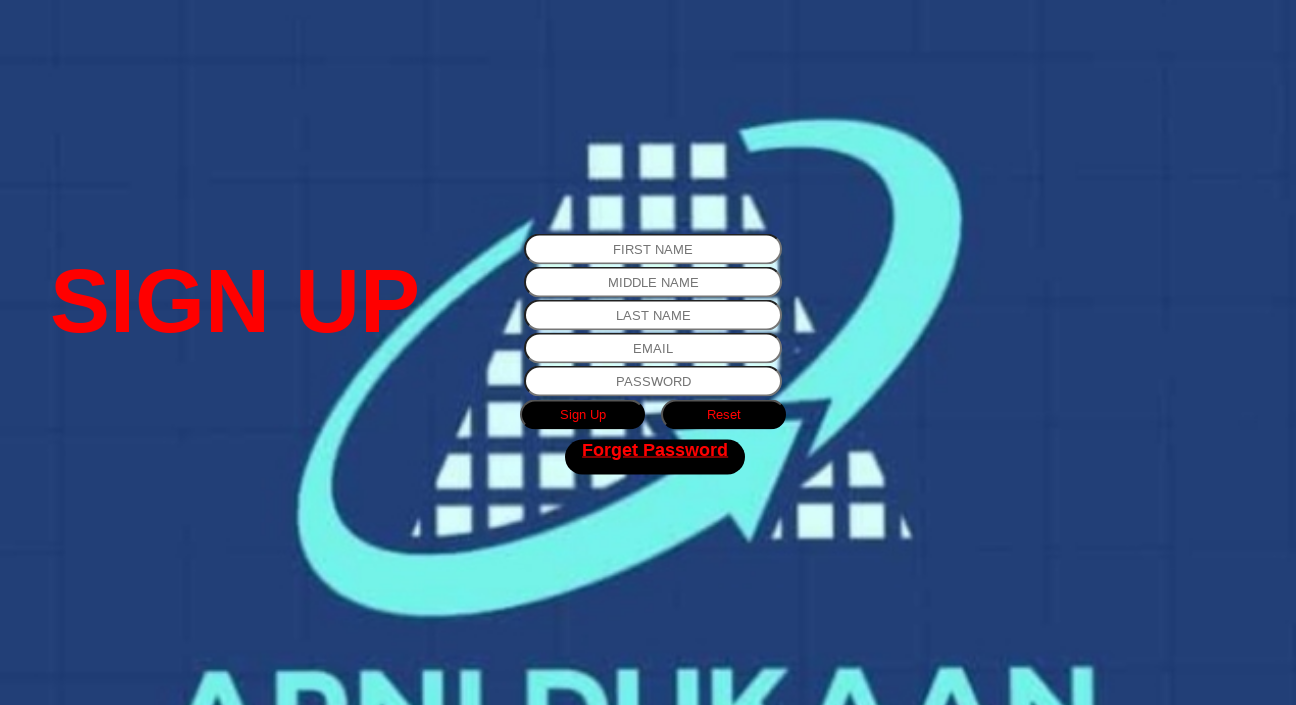

Navigated back to stationery page
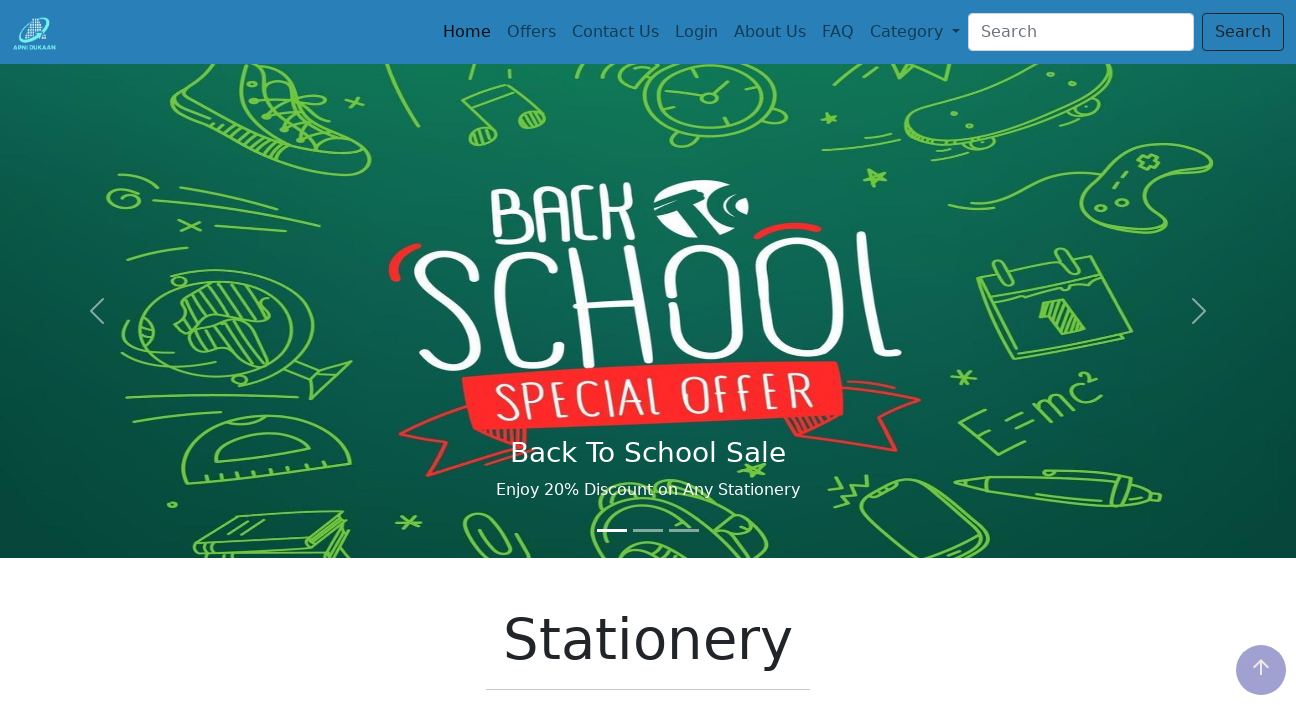

Clicked dropdown menu button at (915, 32) on #navbarDropdown
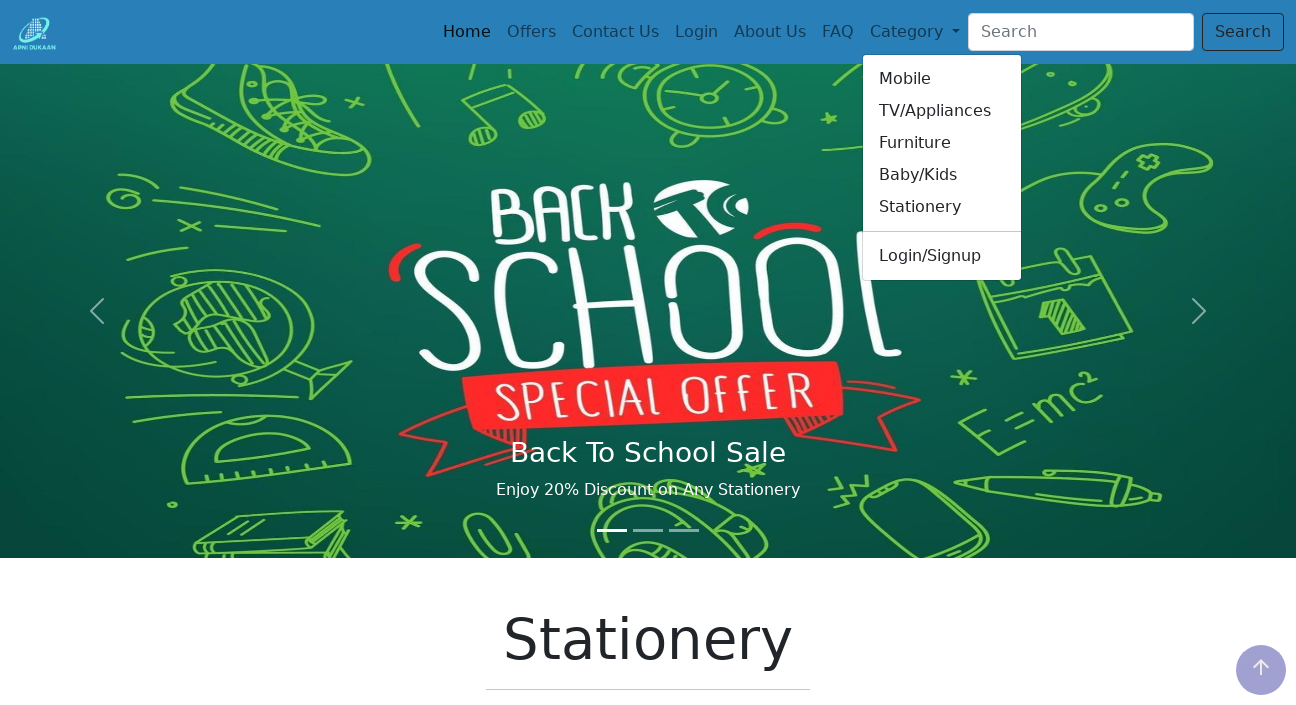

Selected Stationery from dropdown menu at (942, 207) on text=Stationery
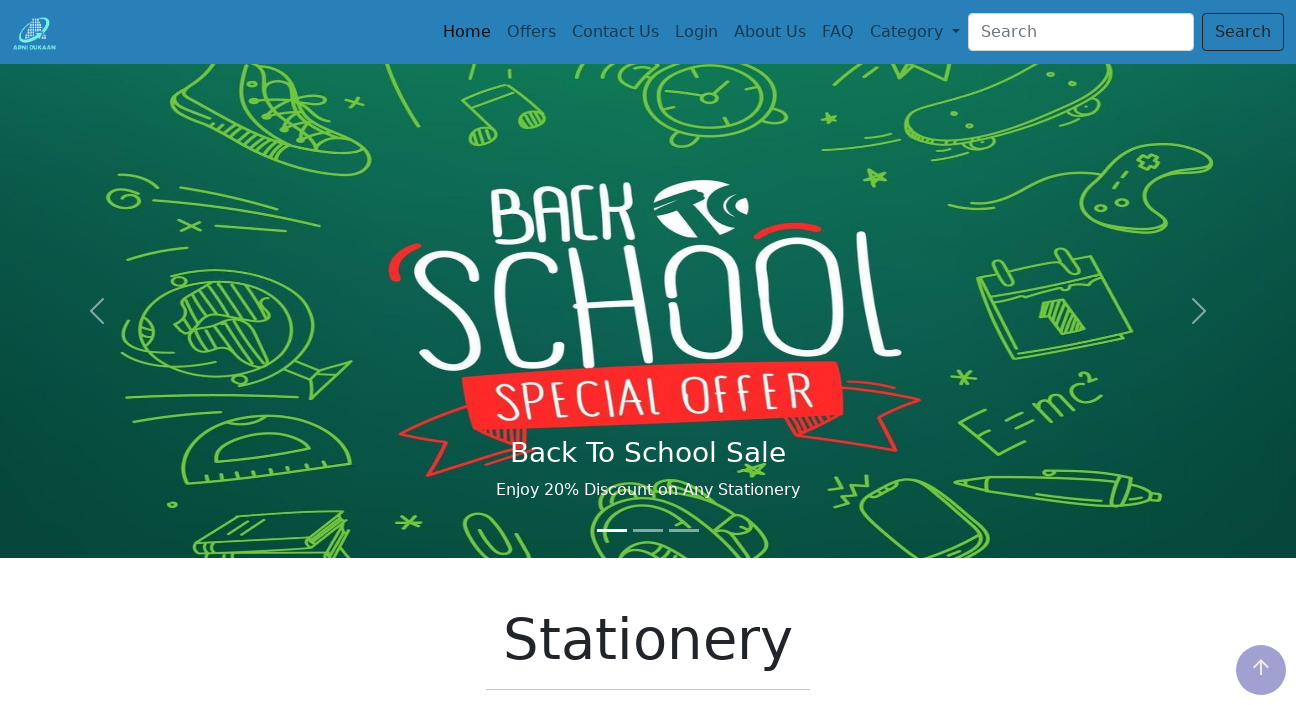

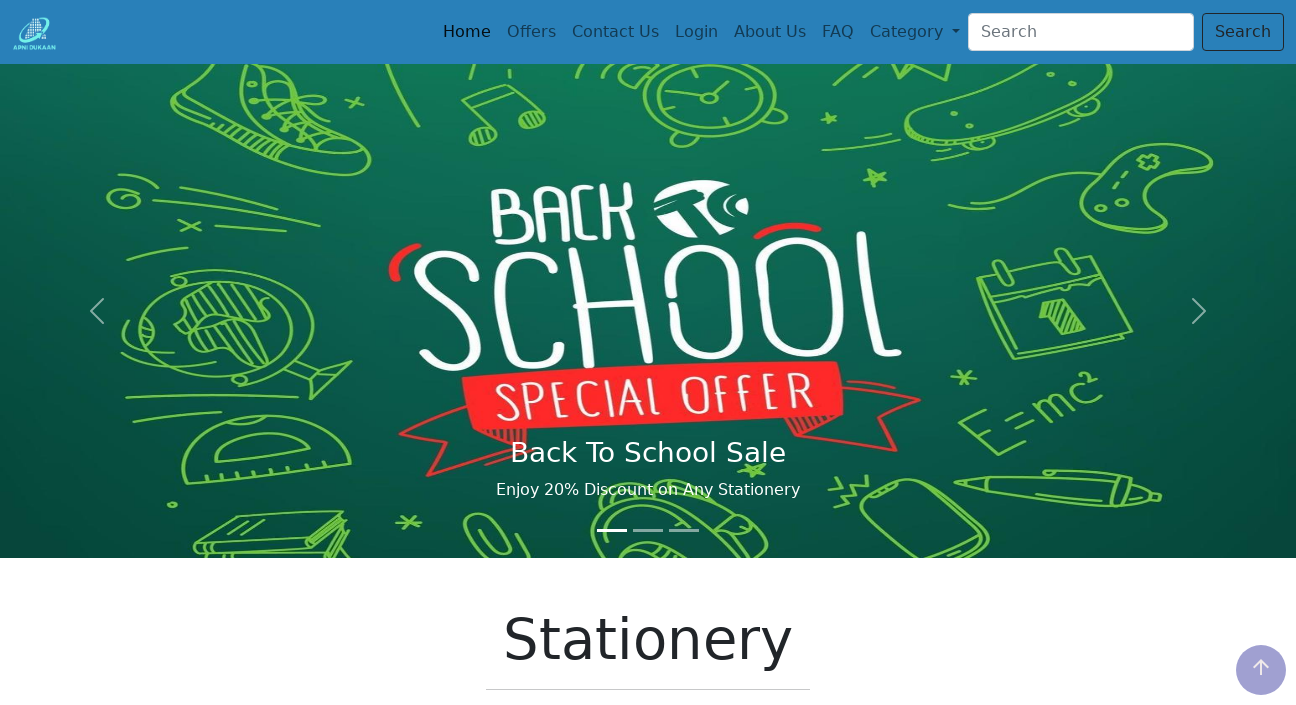